Opens the Set card game and verifies the game board table element is present on the page

Starting URL: http://smart-games.org/en/set/start

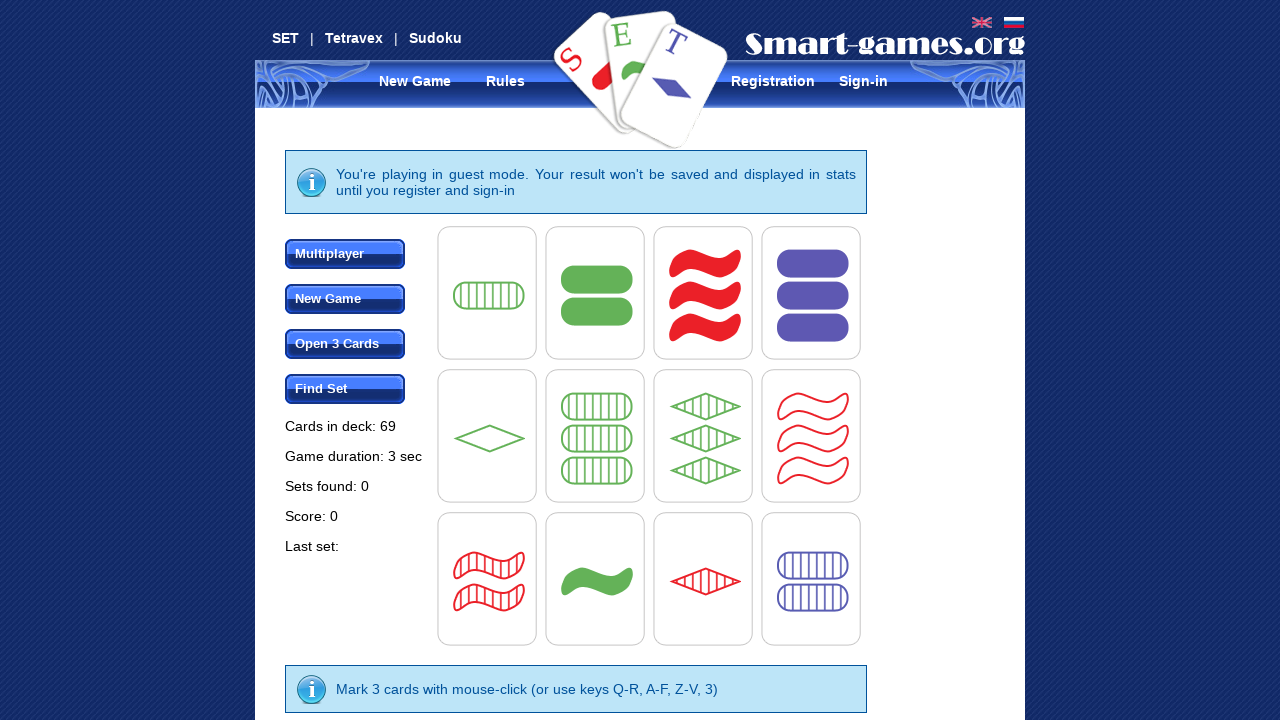

Waited for Set game page to load (title verified)
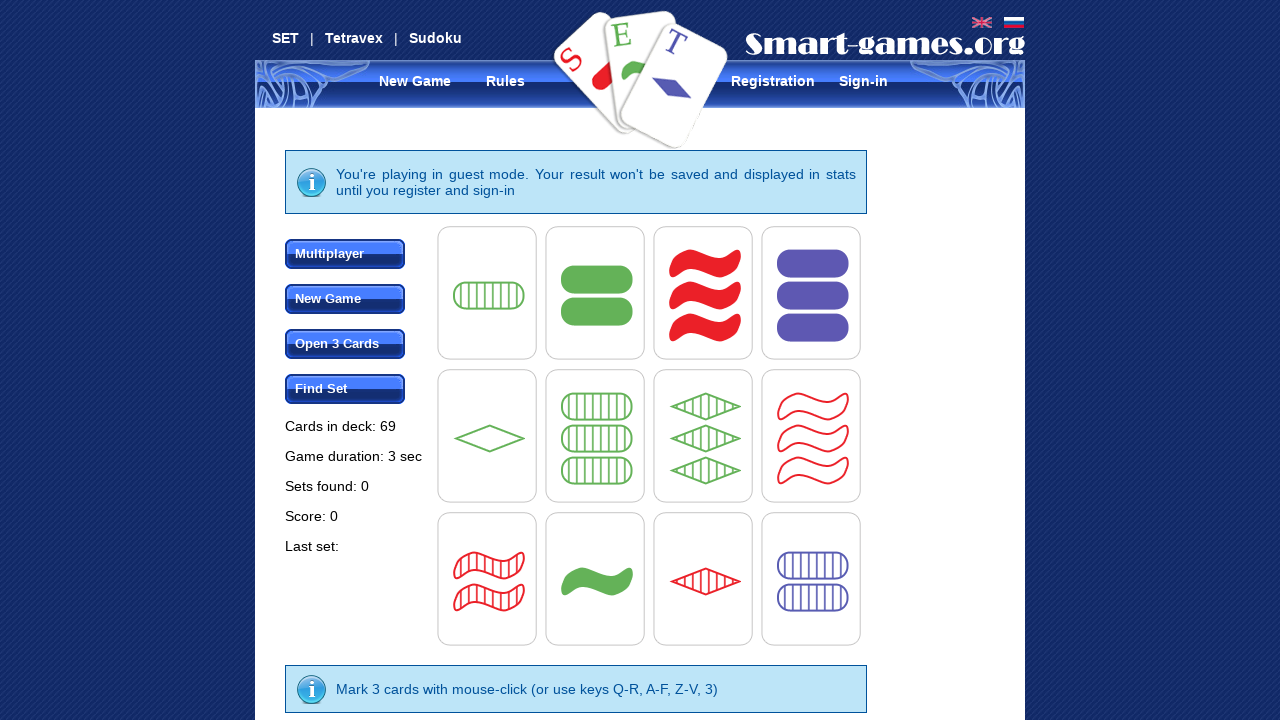

Game board table element (#board) is present on the page
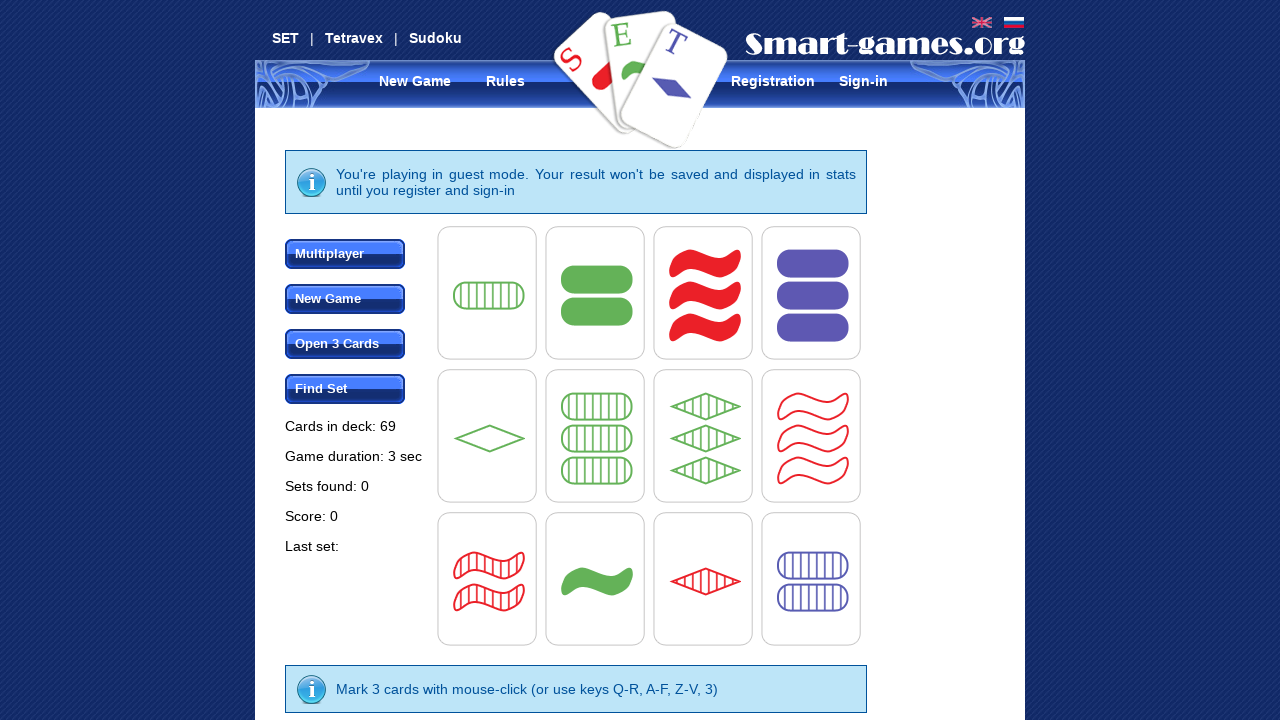

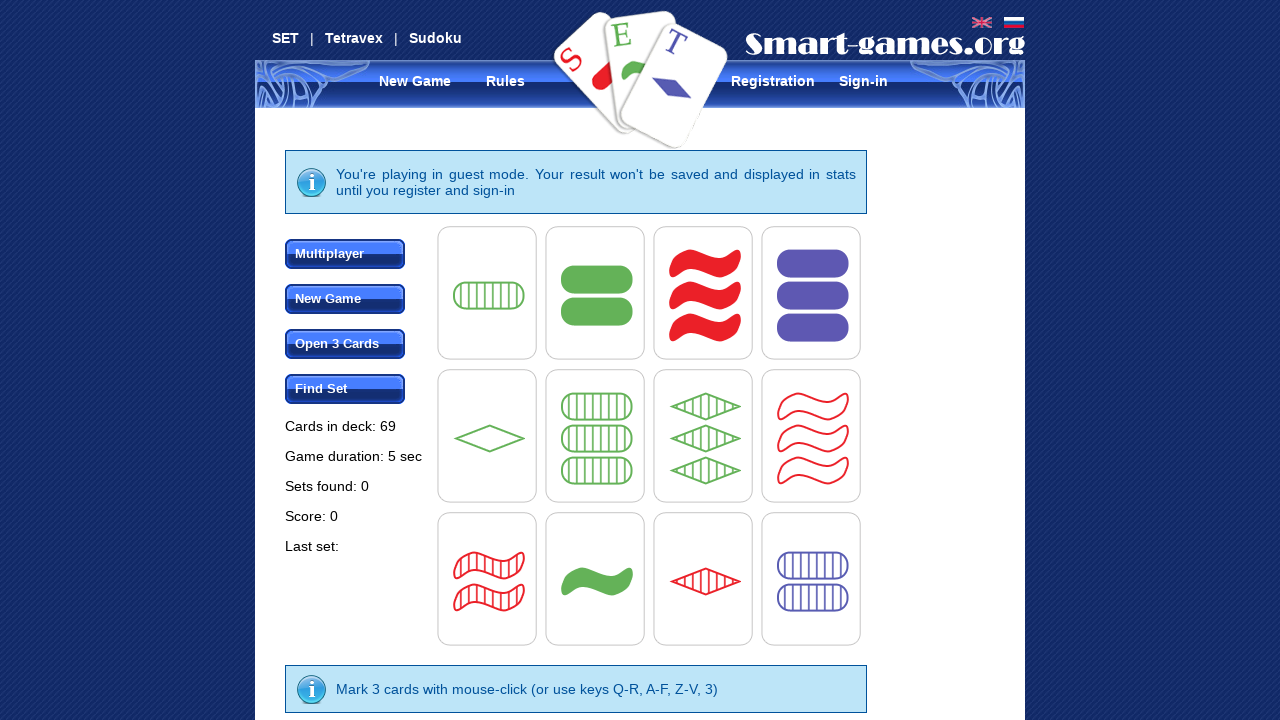